Tests account registration flow by entering zip code, filling registration form with user details, and verifying account creation confirmation

Starting URL: https://www.sharelane.com/cgi-bin/register.py

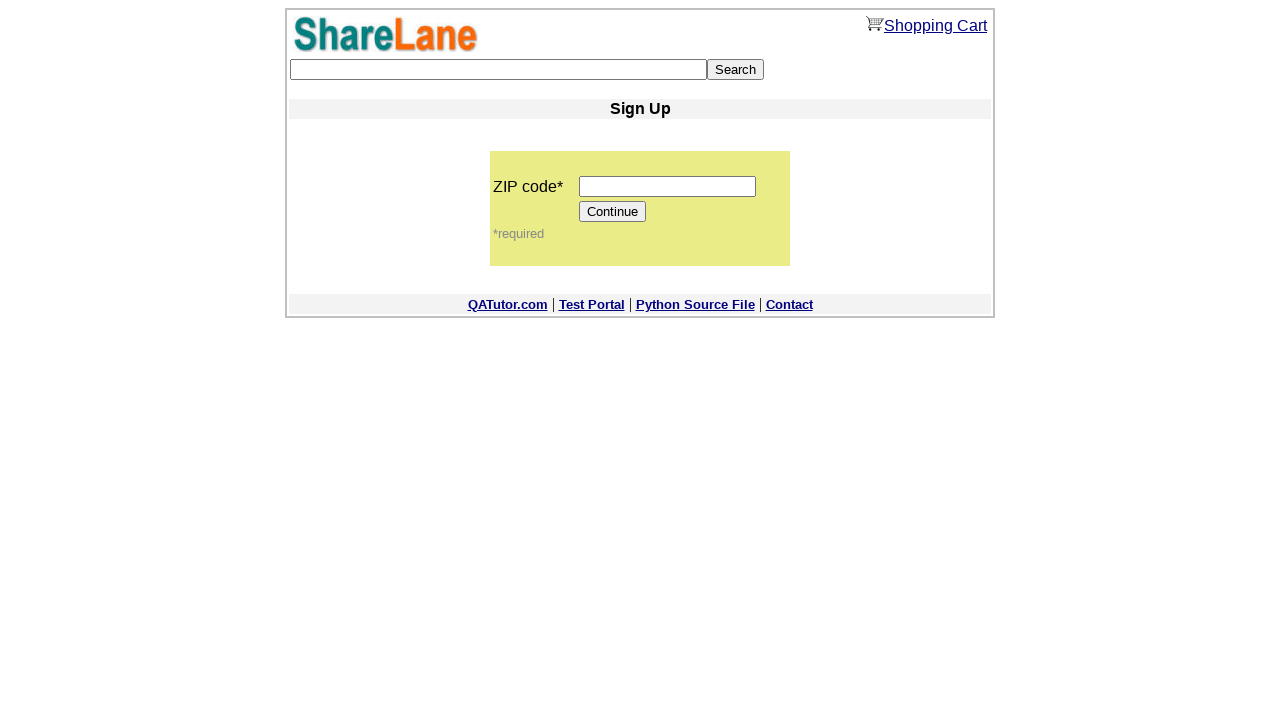

Entered zip code '12345' in the zip code field on input[name='zip_code']
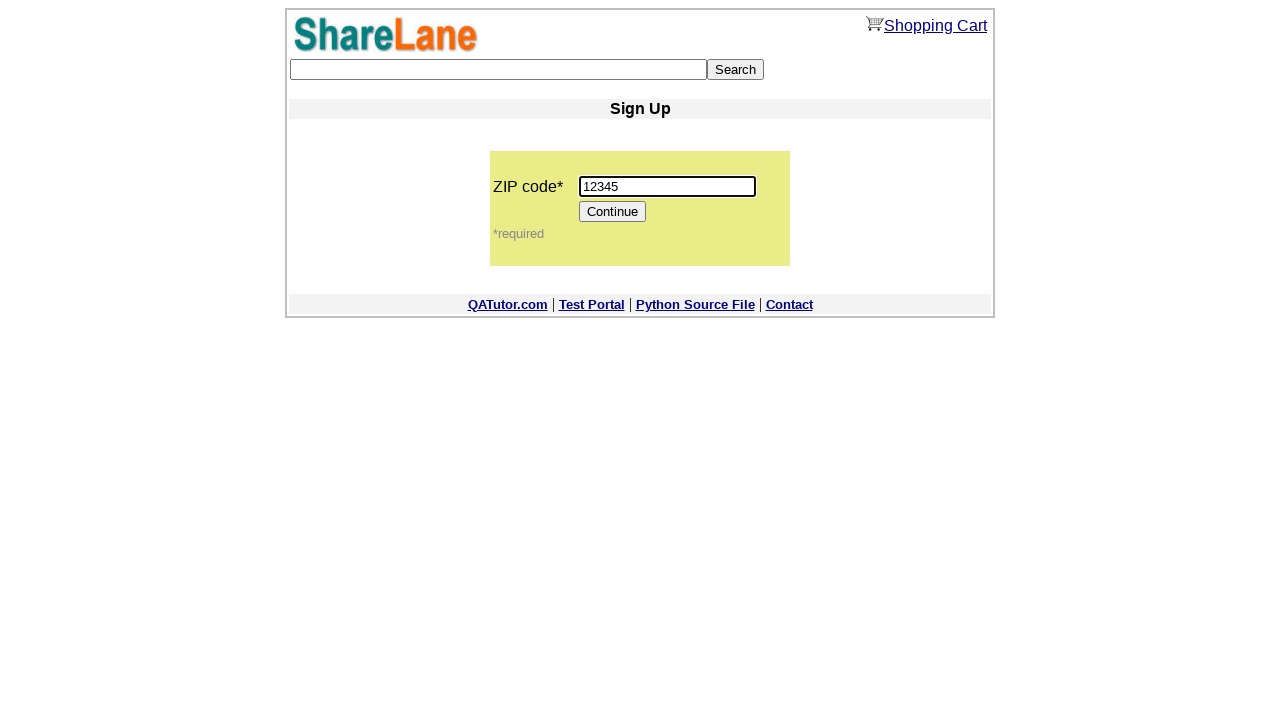

Clicked Continue button to proceed to registration form at (613, 212) on input[value='Continue']
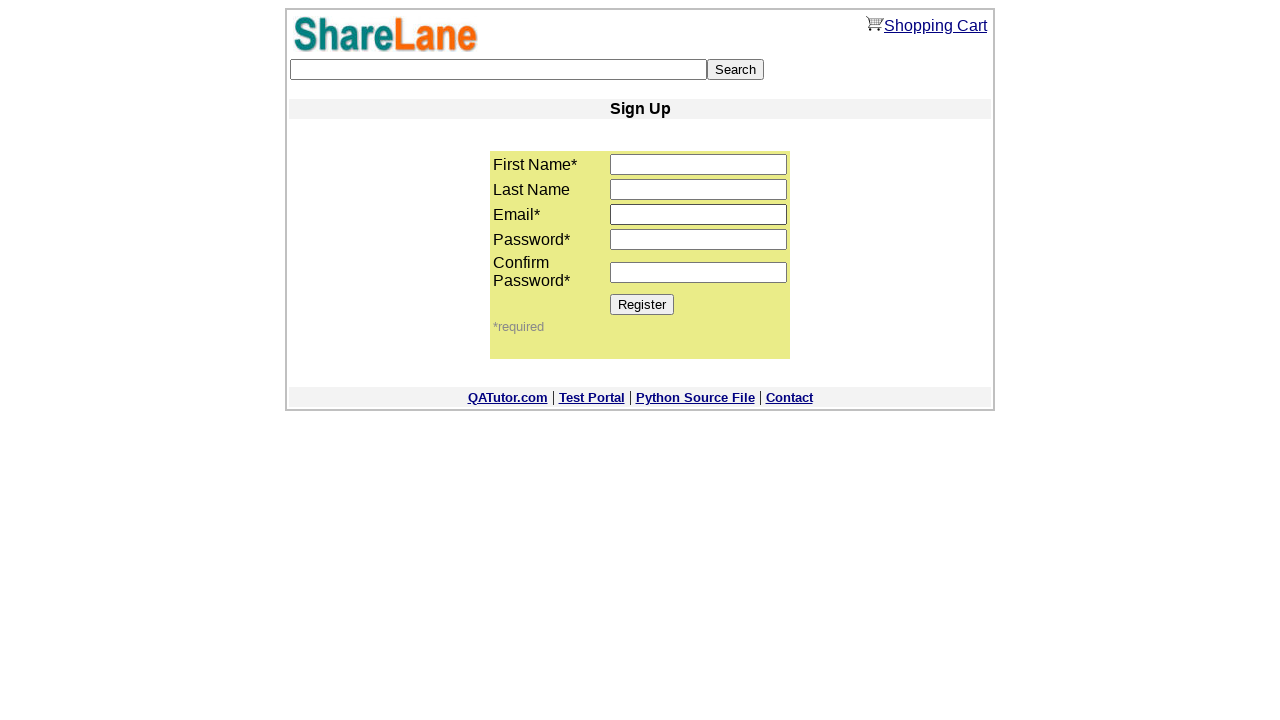

Registration form loaded successfully
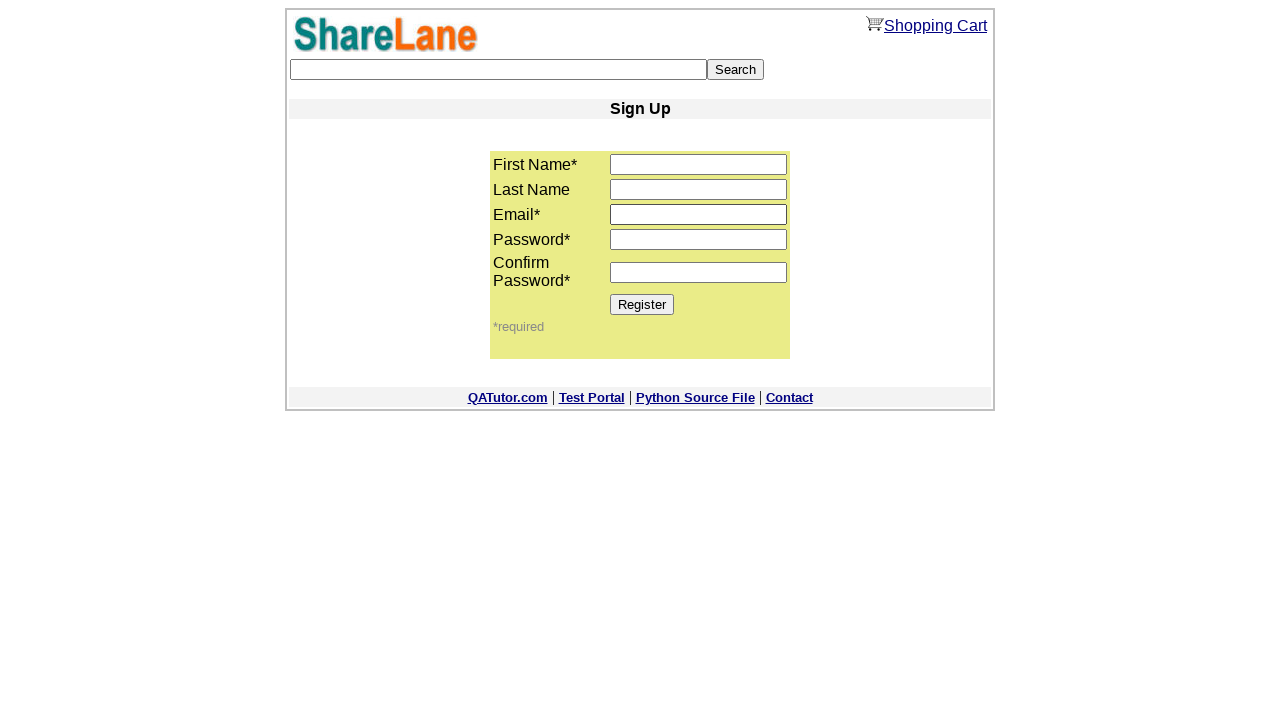

Entered first name 'Michael' on input[name='first_name']
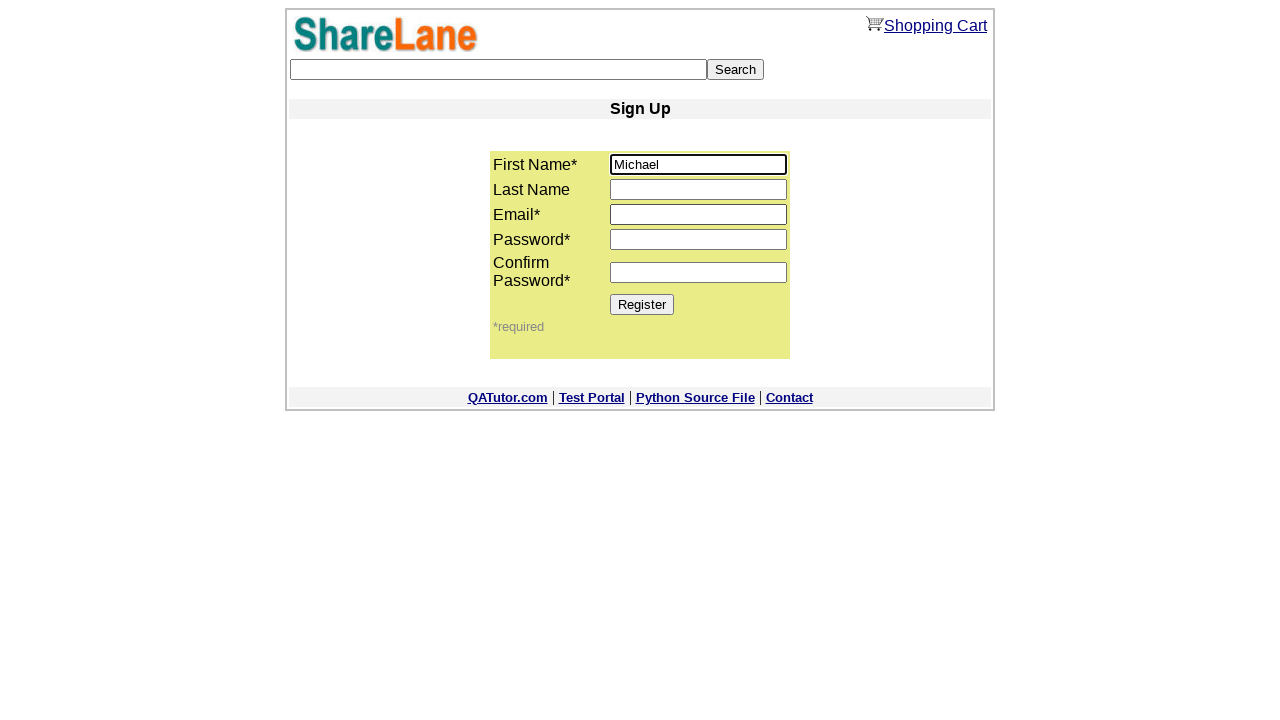

Entered last name 'Johnson' on input[name='last_name']
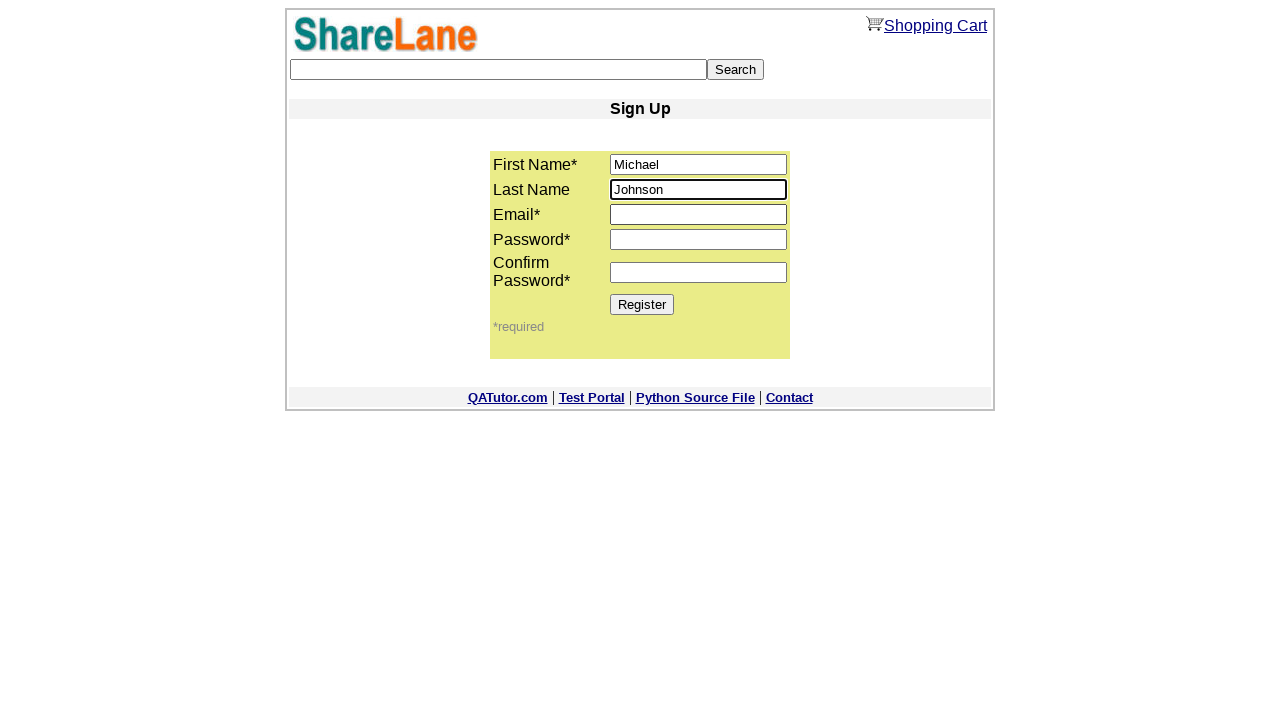

Entered email 'michael.johnson@testmail.com' on input[name='email']
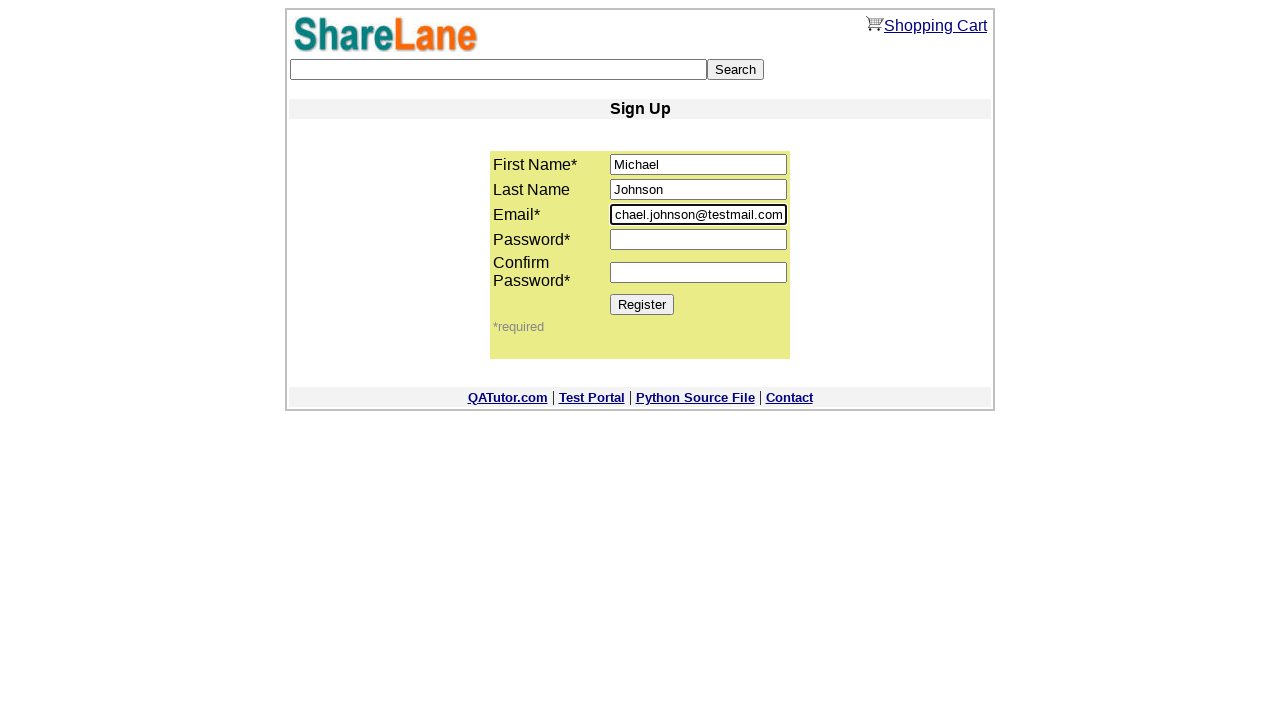

Entered password in first password field on input[name='password1']
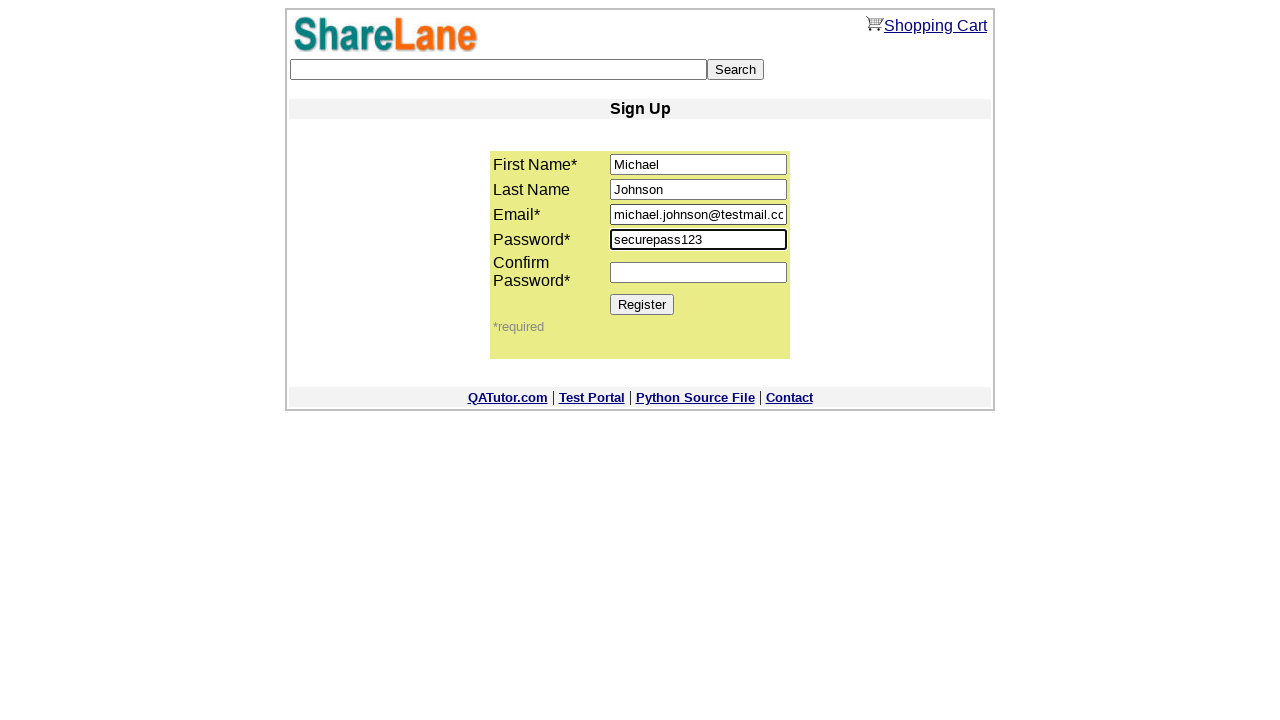

Entered password confirmation in second password field on input[name='password2']
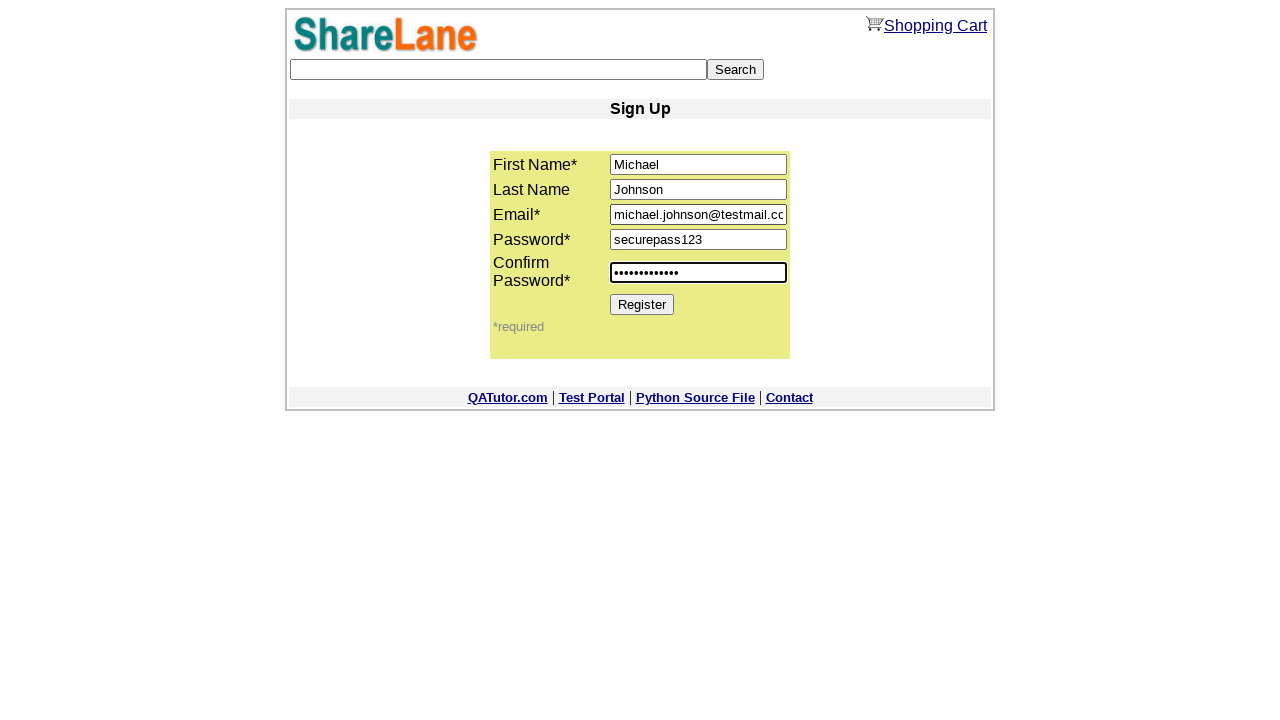

Clicked Register button to submit registration form at (642, 304) on input[value='Register']
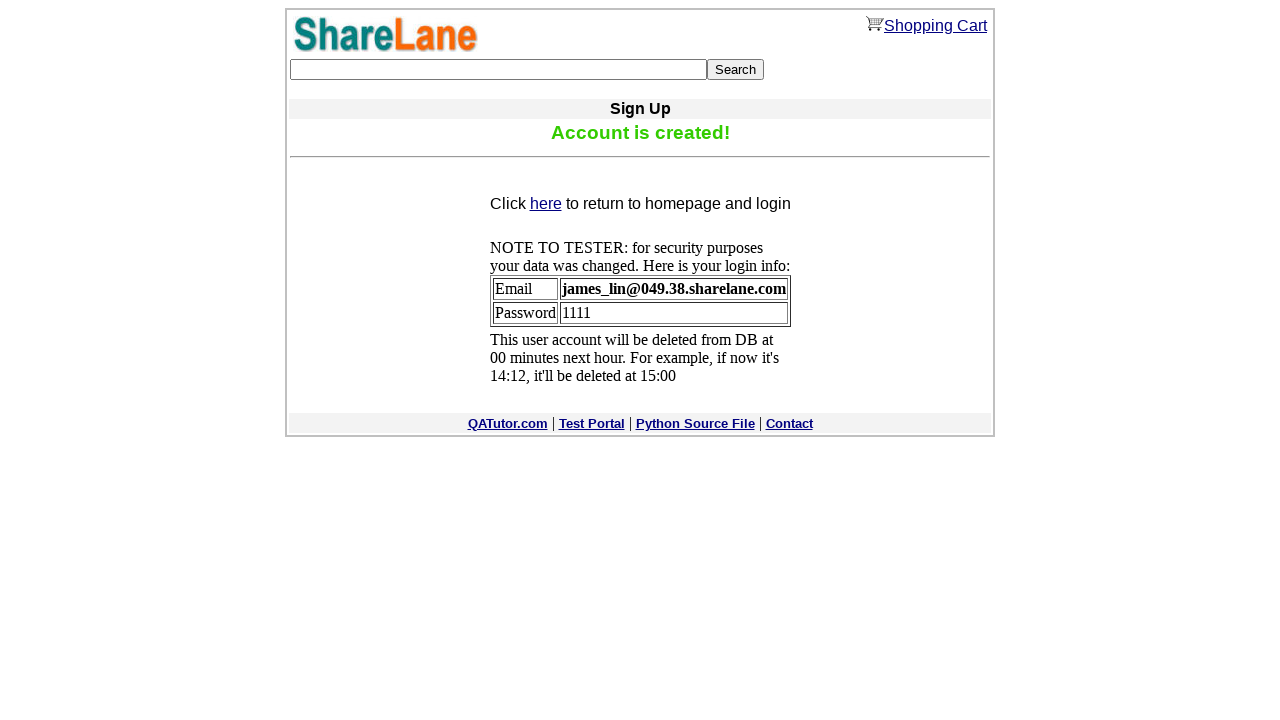

Account creation confirmation message displayed successfully
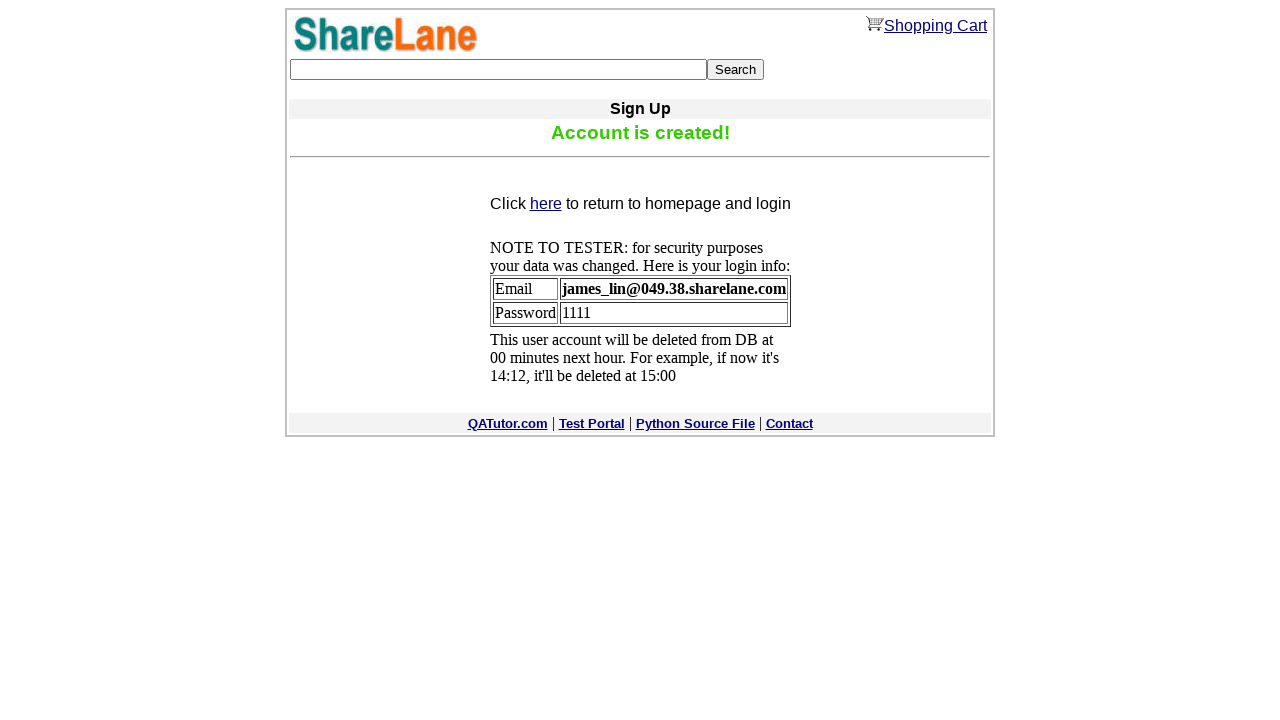

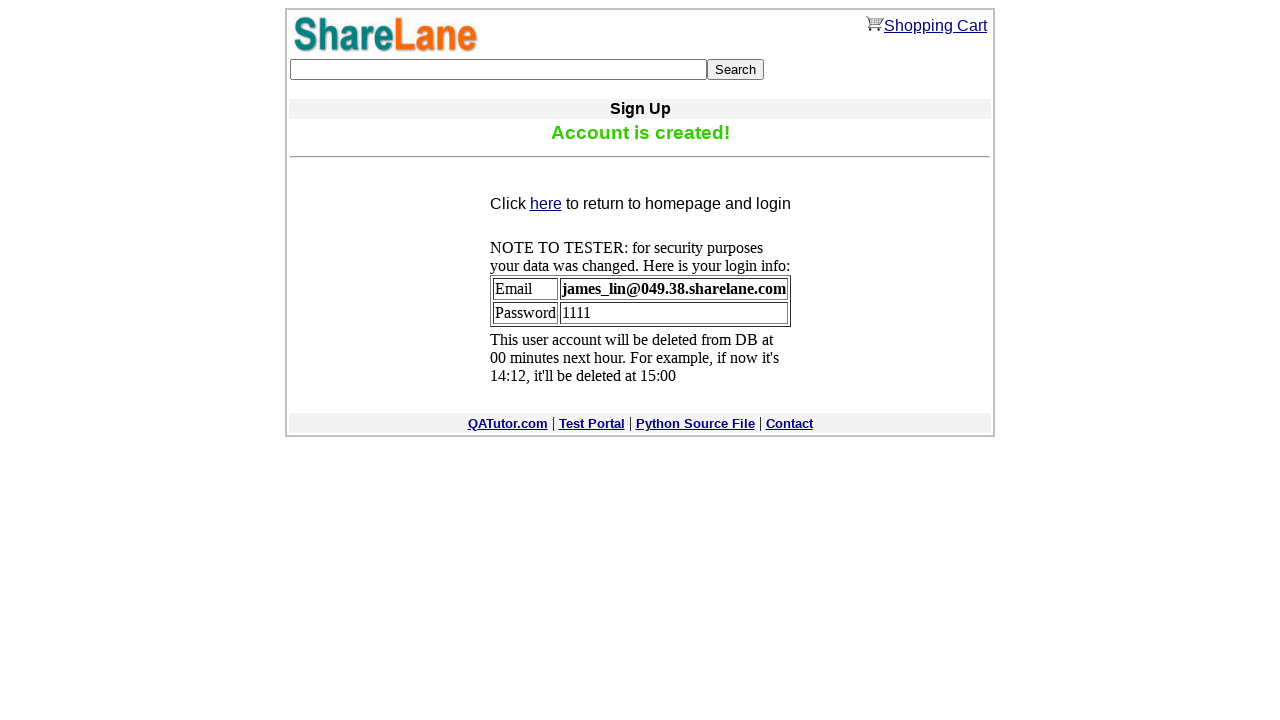